Tests file download functionality by navigating to a download page, clicking the first download link, and verifying a file is downloaded successfully.

Starting URL: http://the-internet.herokuapp.com/download

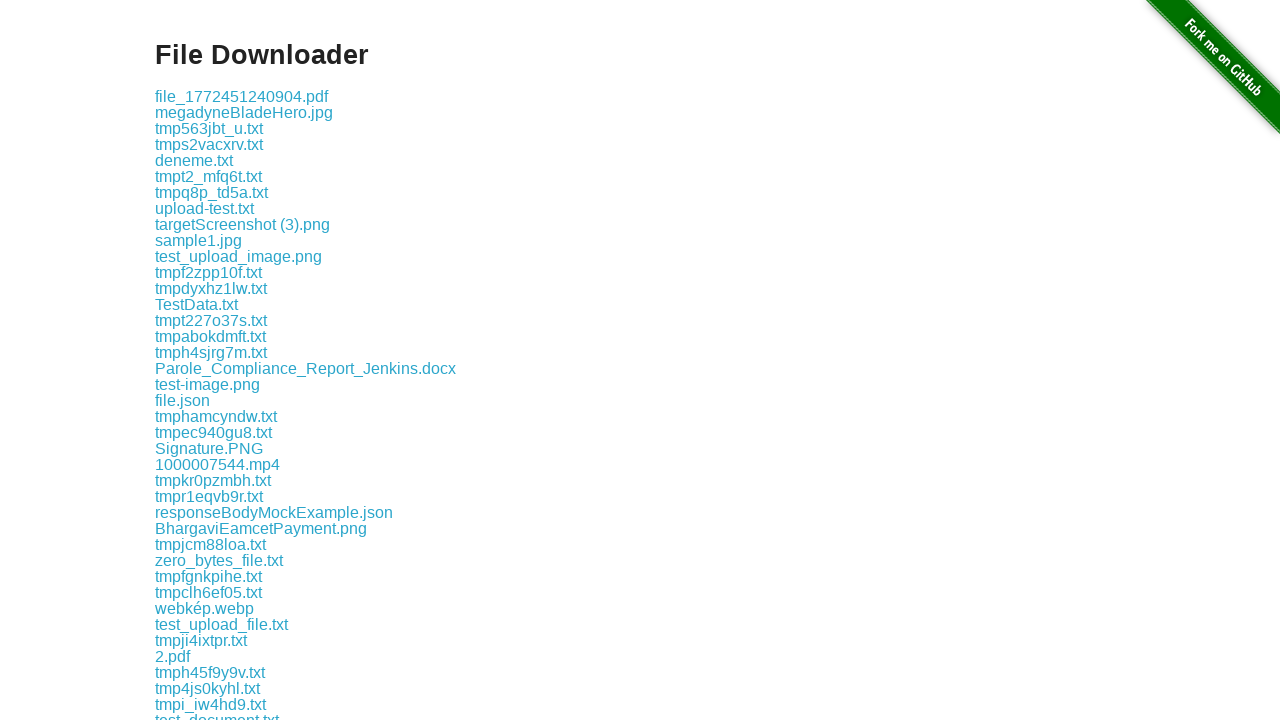

Clicked the first download link at (242, 96) on .example a >> nth=0
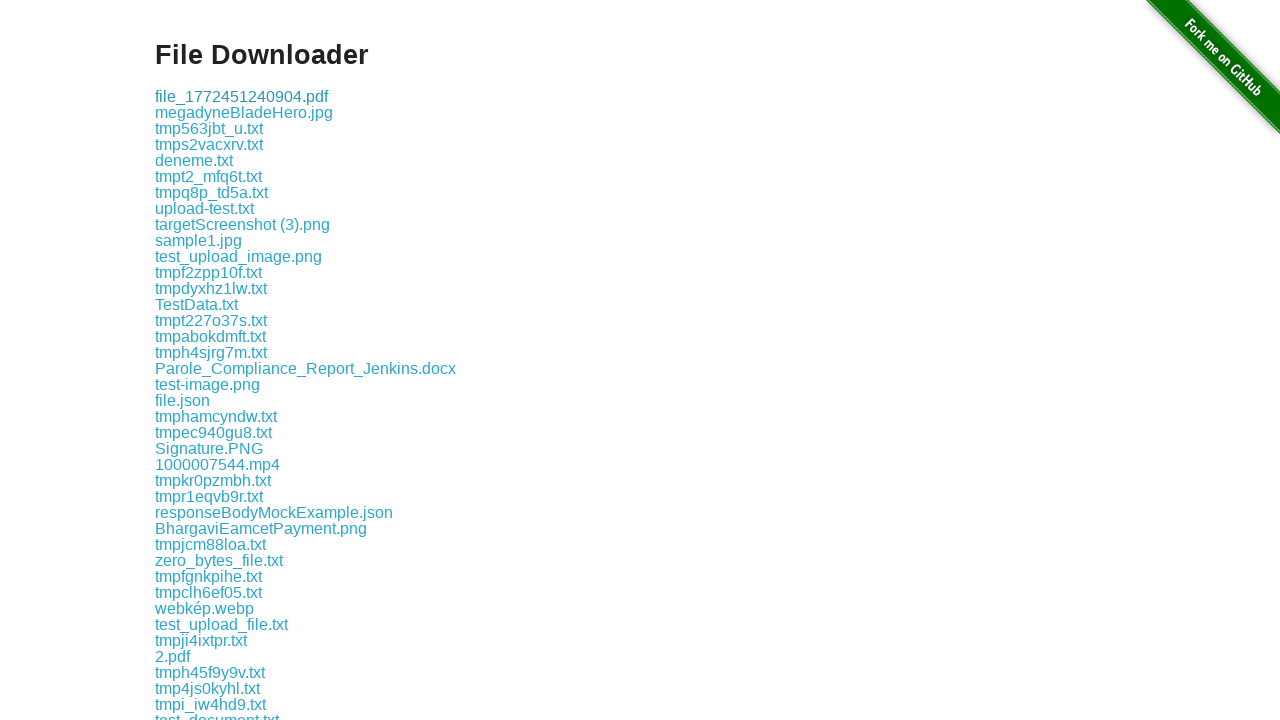

Waited 1000ms for download to complete
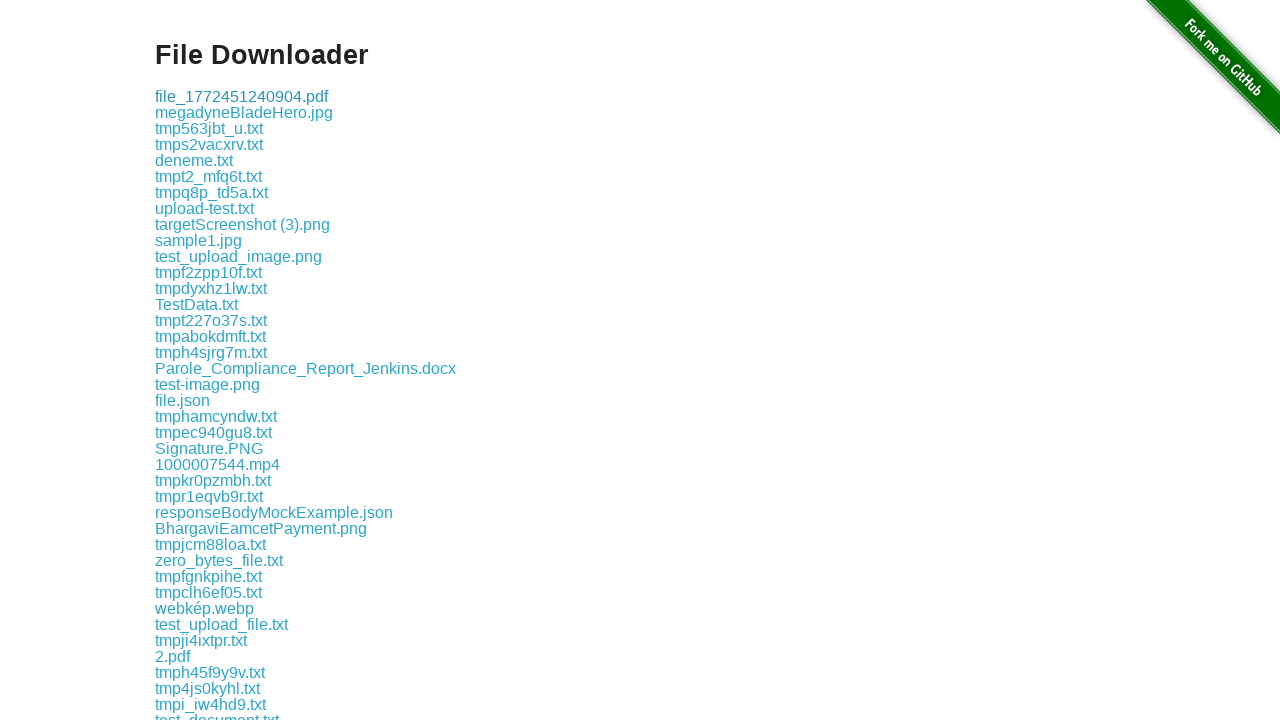

Verified download link element is present on page
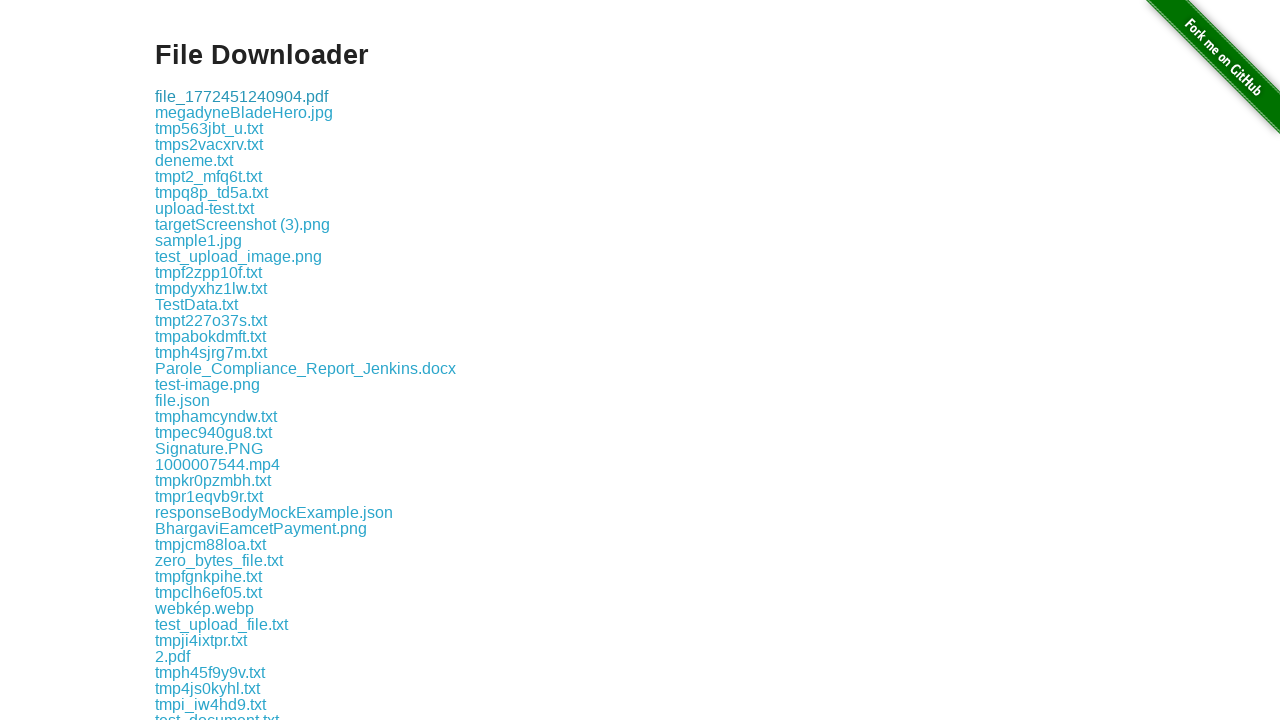

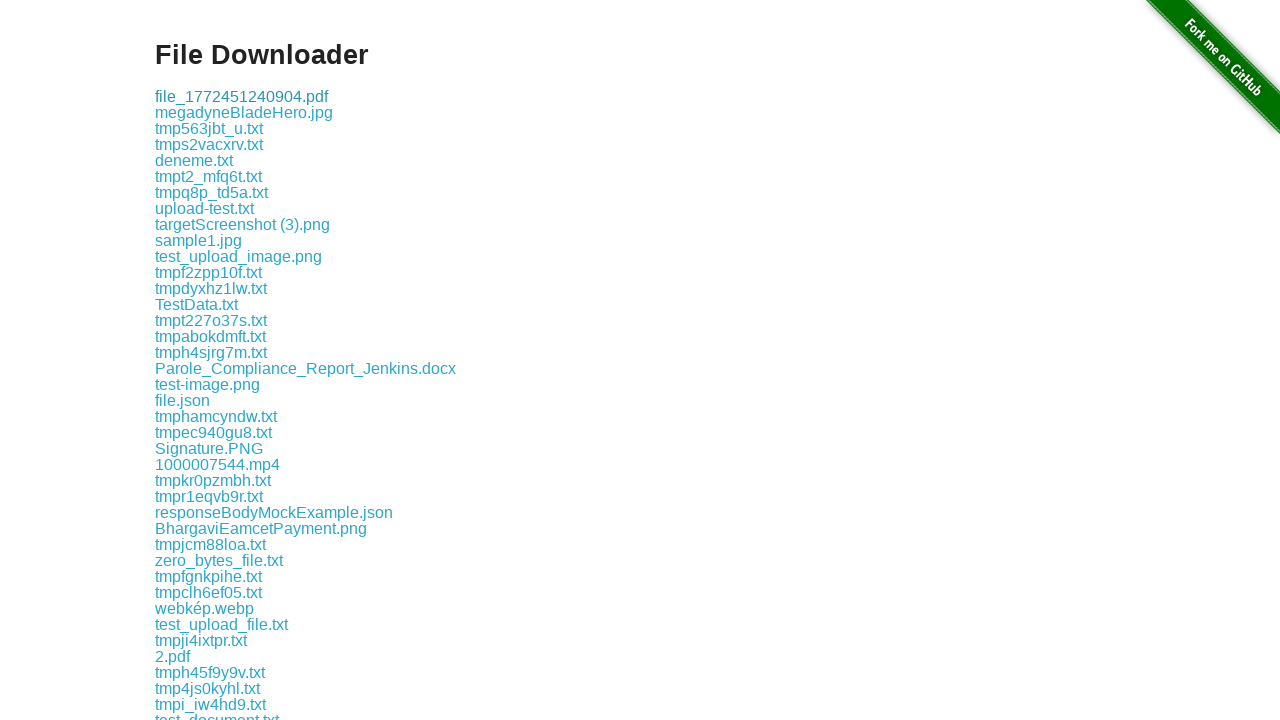